Navigates to the DemoQA broken links page and verifies that paragraph elements are present on the page.

Starting URL: https://demoqa.com/broken

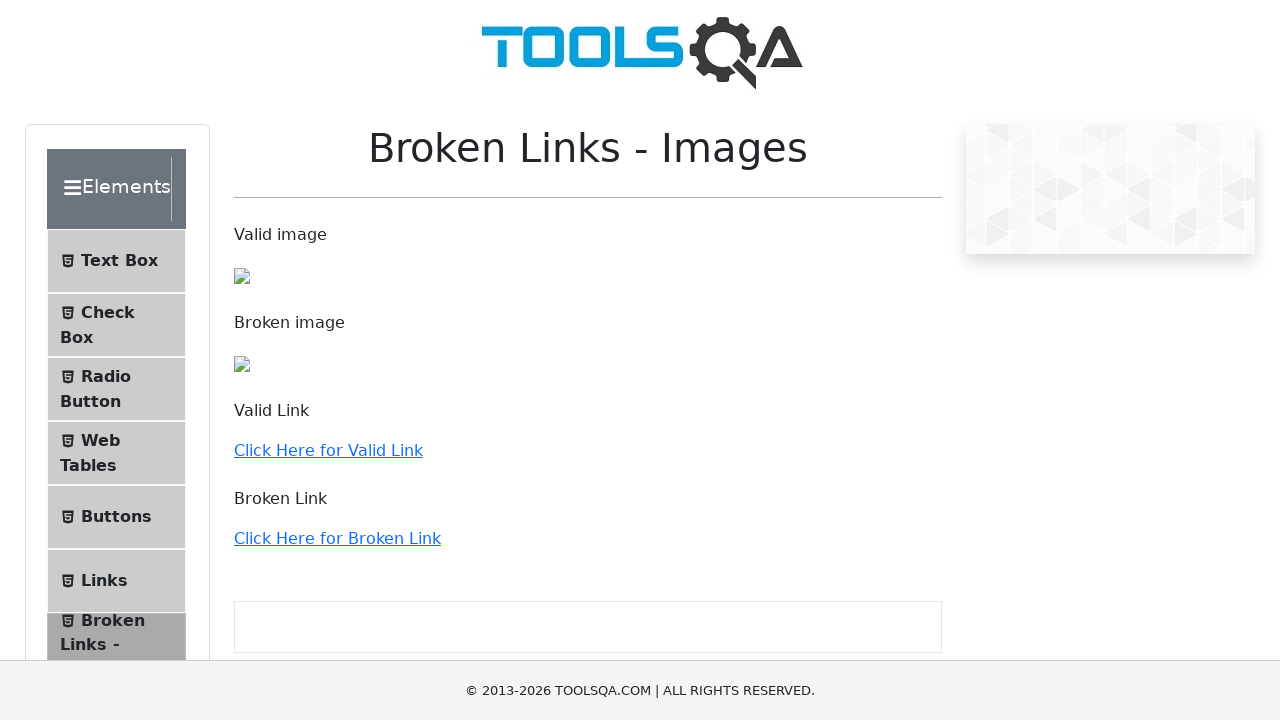

Set viewport size to 1920x1080
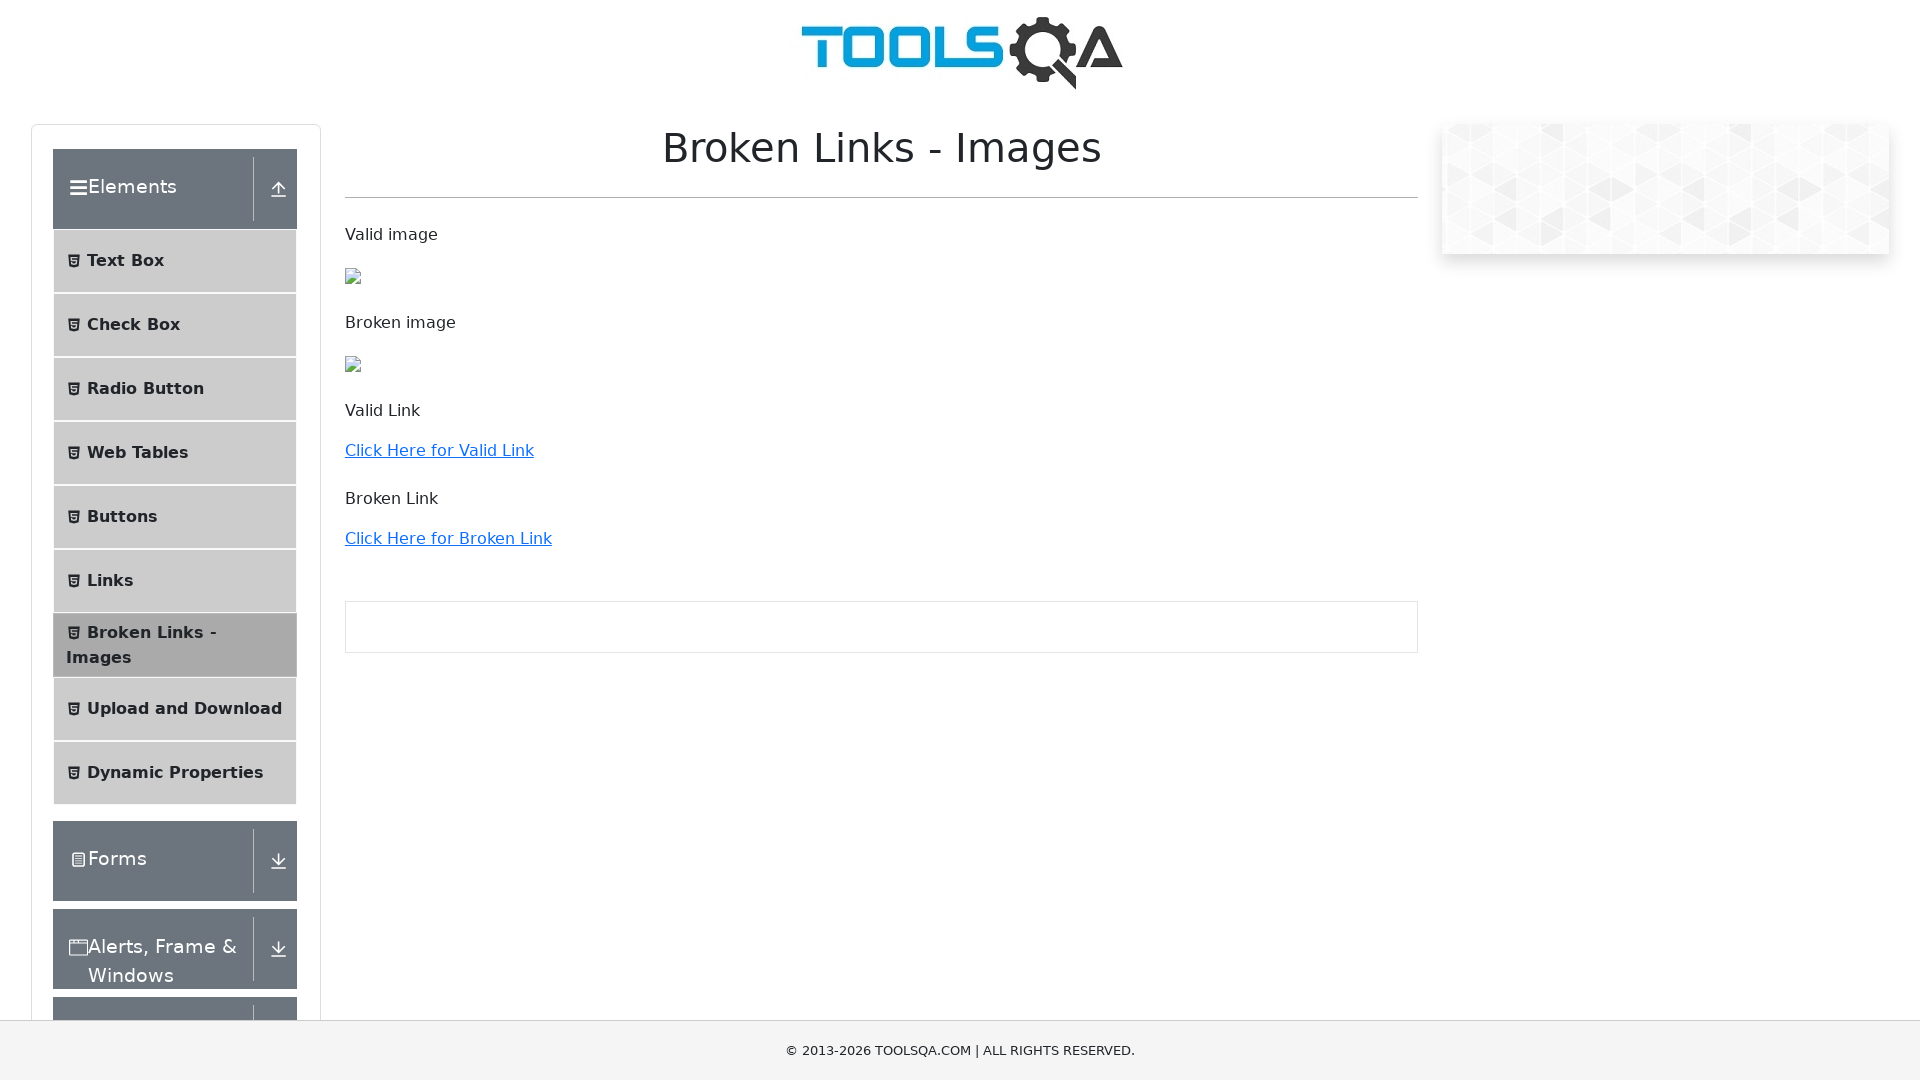

Paragraph elements are present on the page
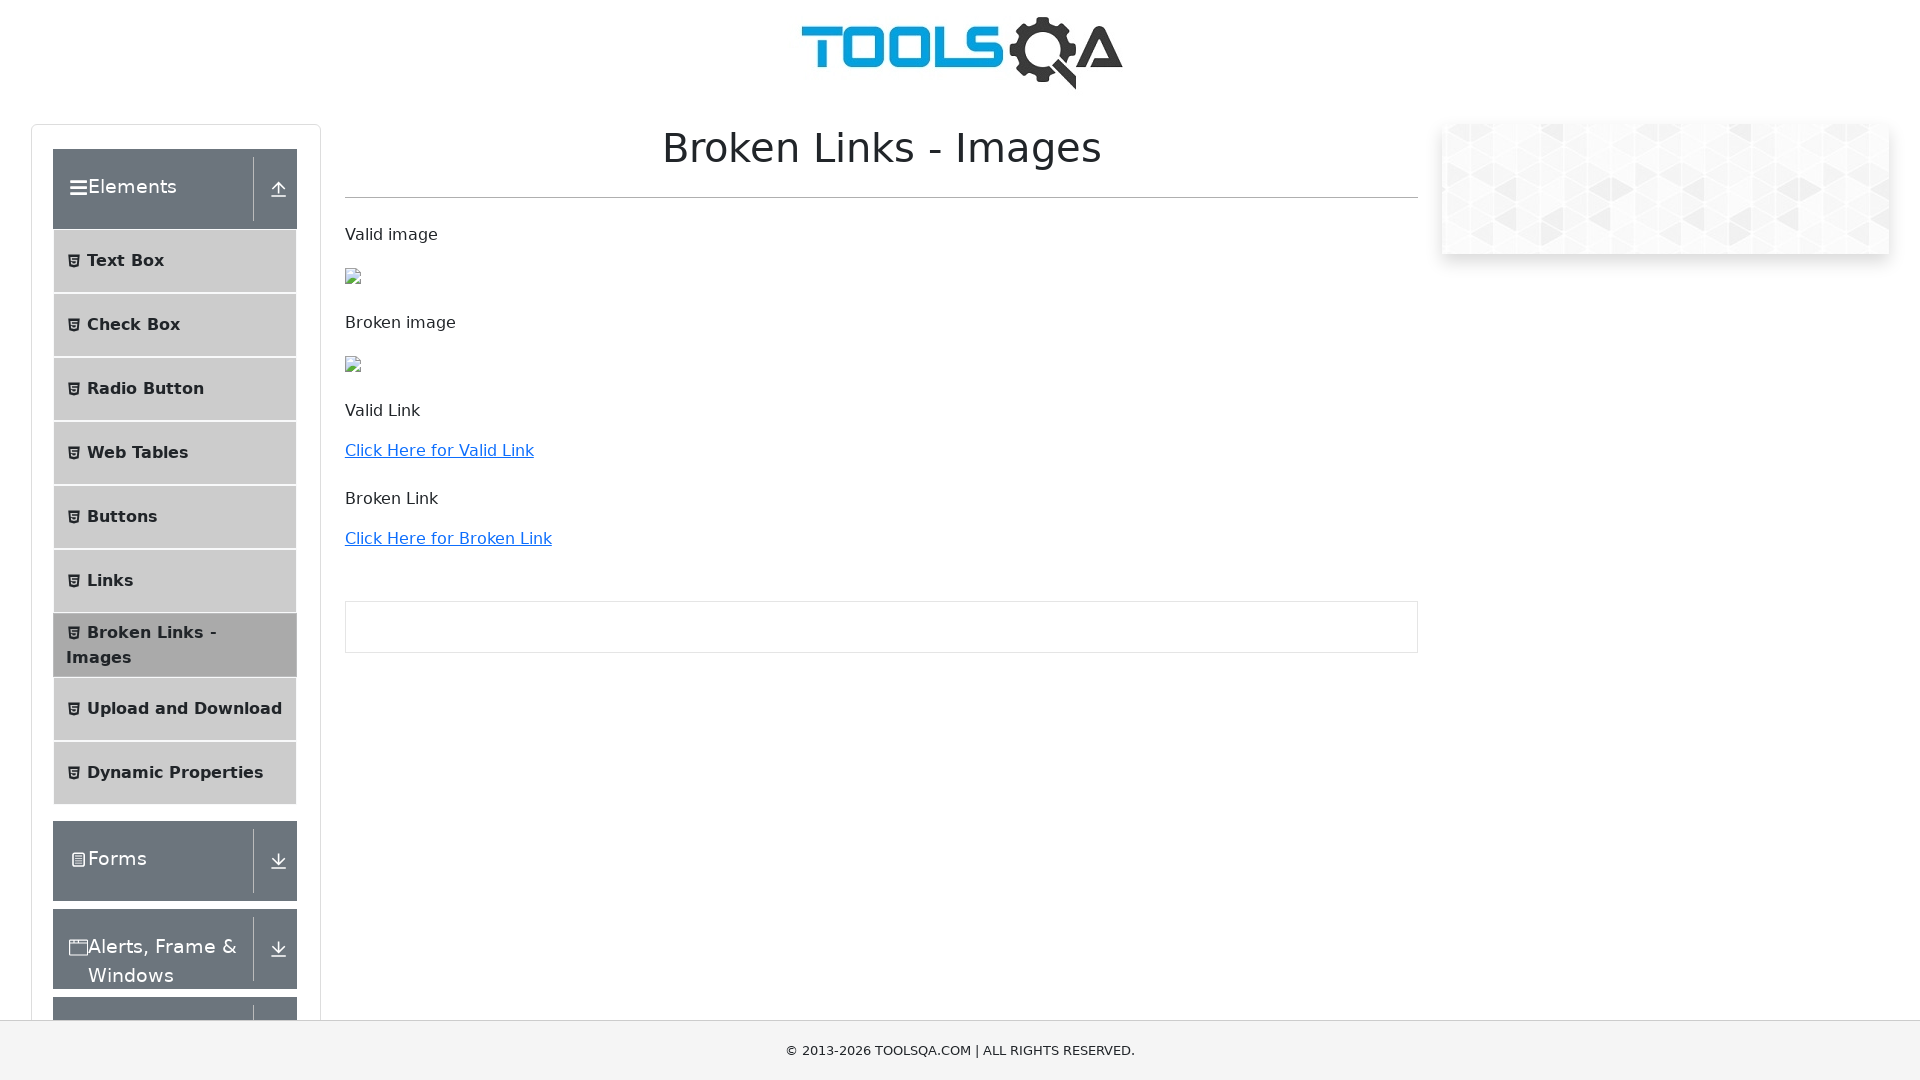

Page loaded with 'Broken Links - Images' heading
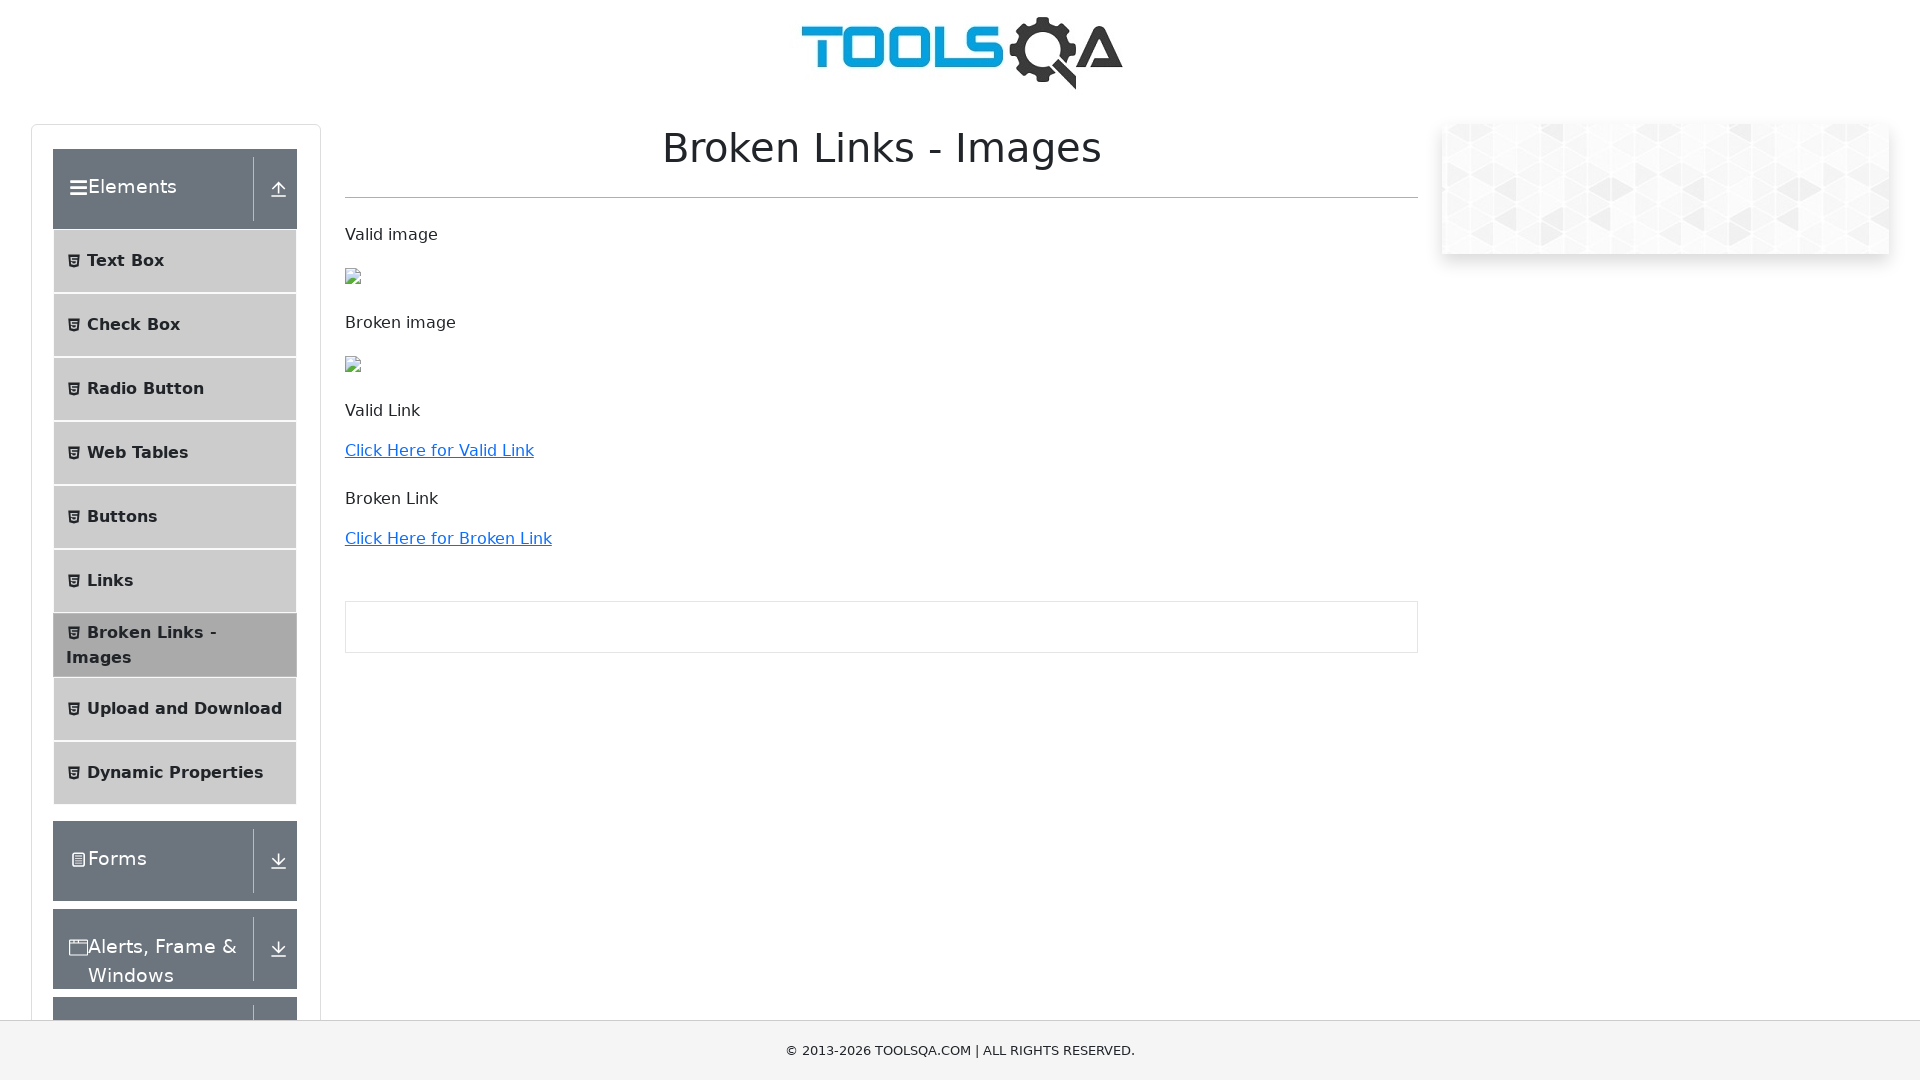

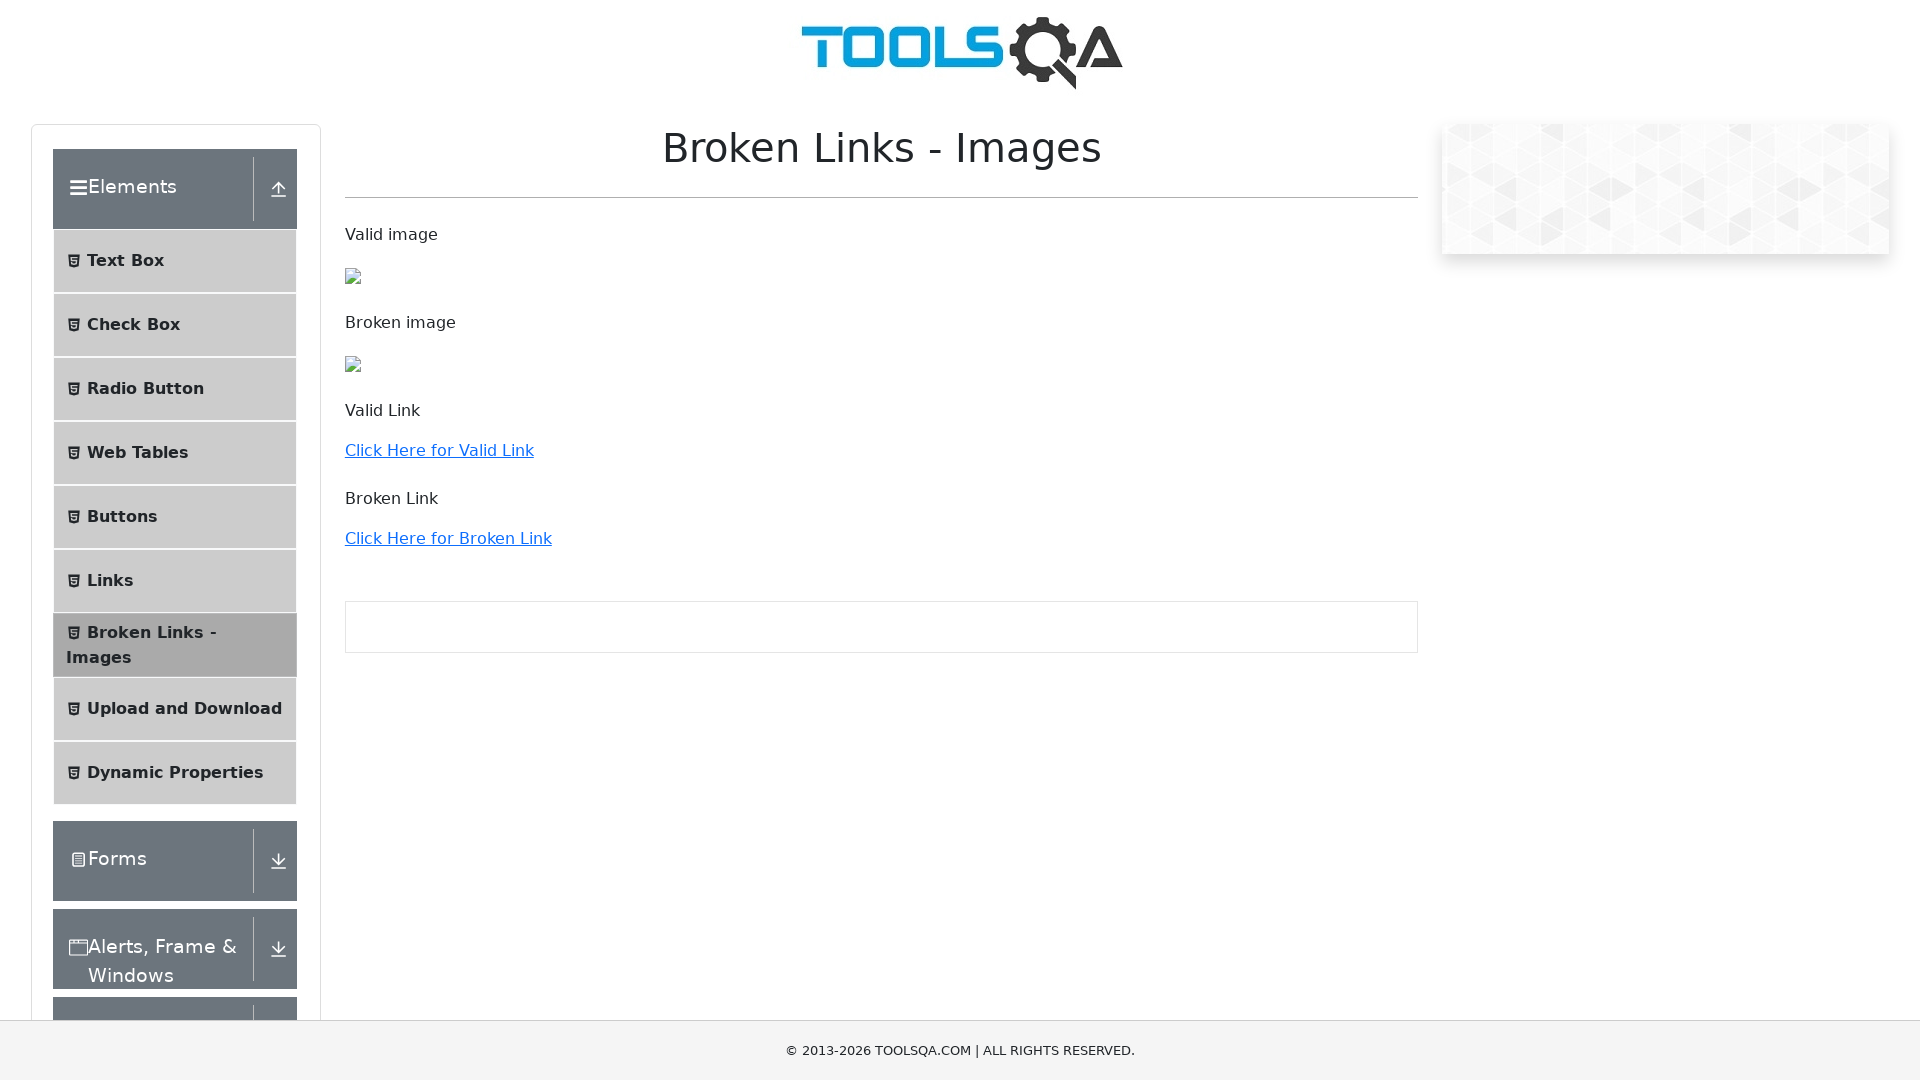